Navigates to the Rahul Shetty Academy homepage and verifies the page loads by checking the title and URL

Starting URL: https://rahulshettyacademy.com/#/index

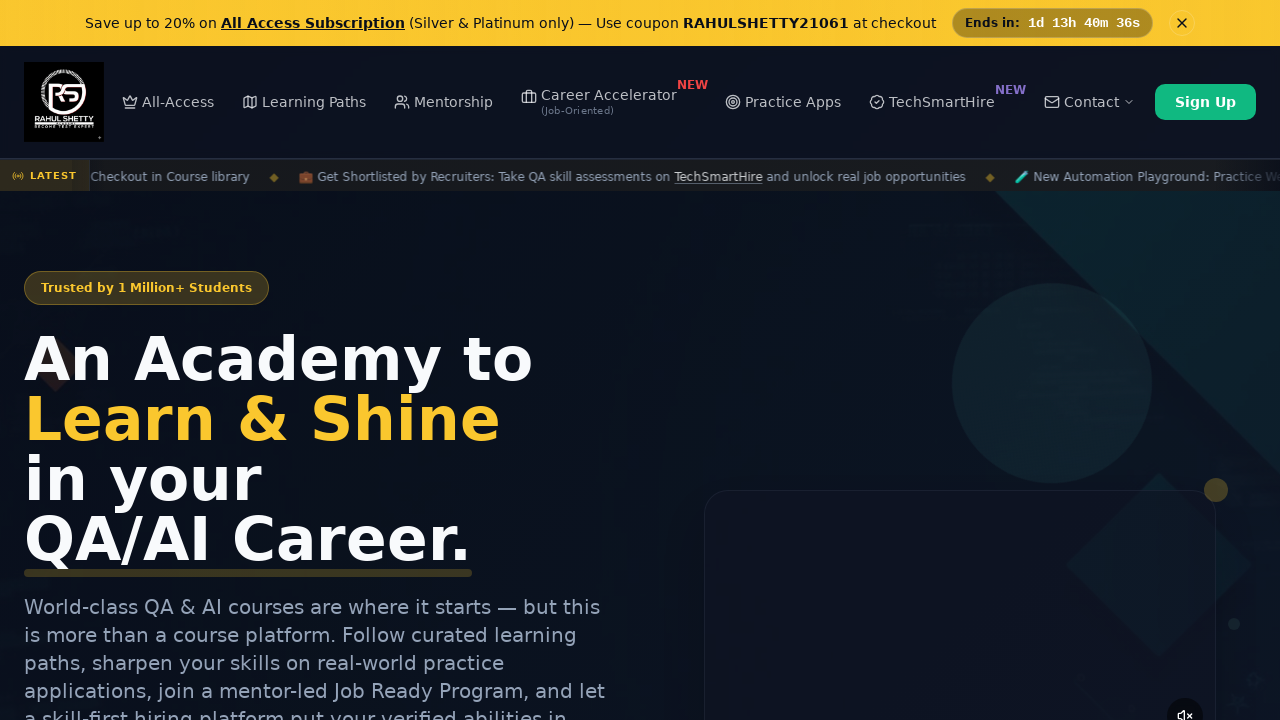

Waited for page to load - DOM content loaded
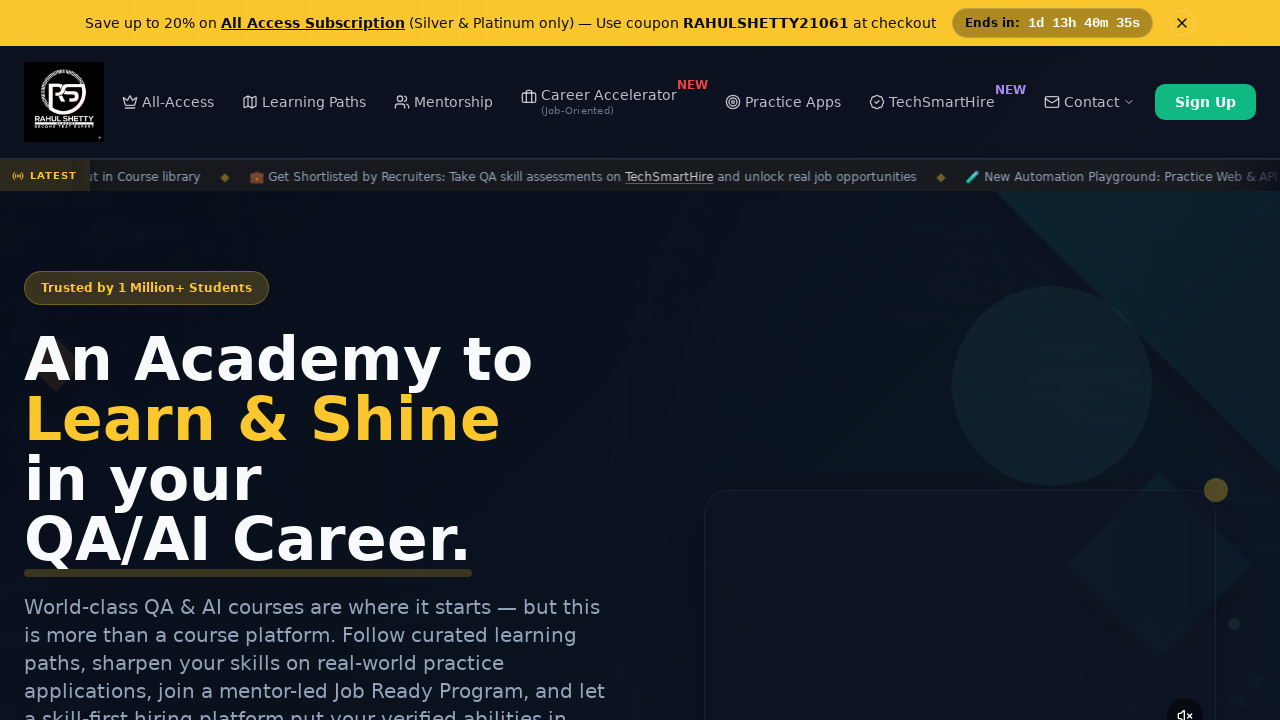

Retrieved page title: Rahul Shetty Academy | QA Automation, Playwright, AI Testing & Online Training
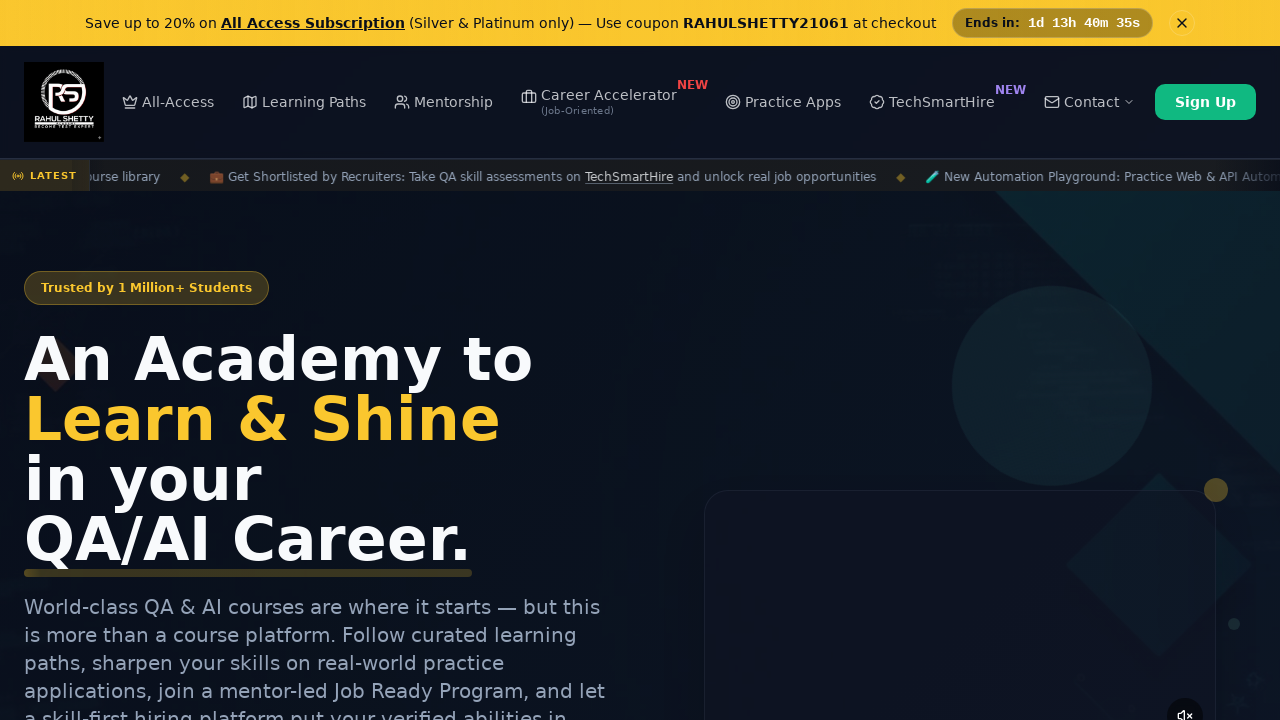

Retrieved page URL: https://rahulshettyacademy.com/#/index
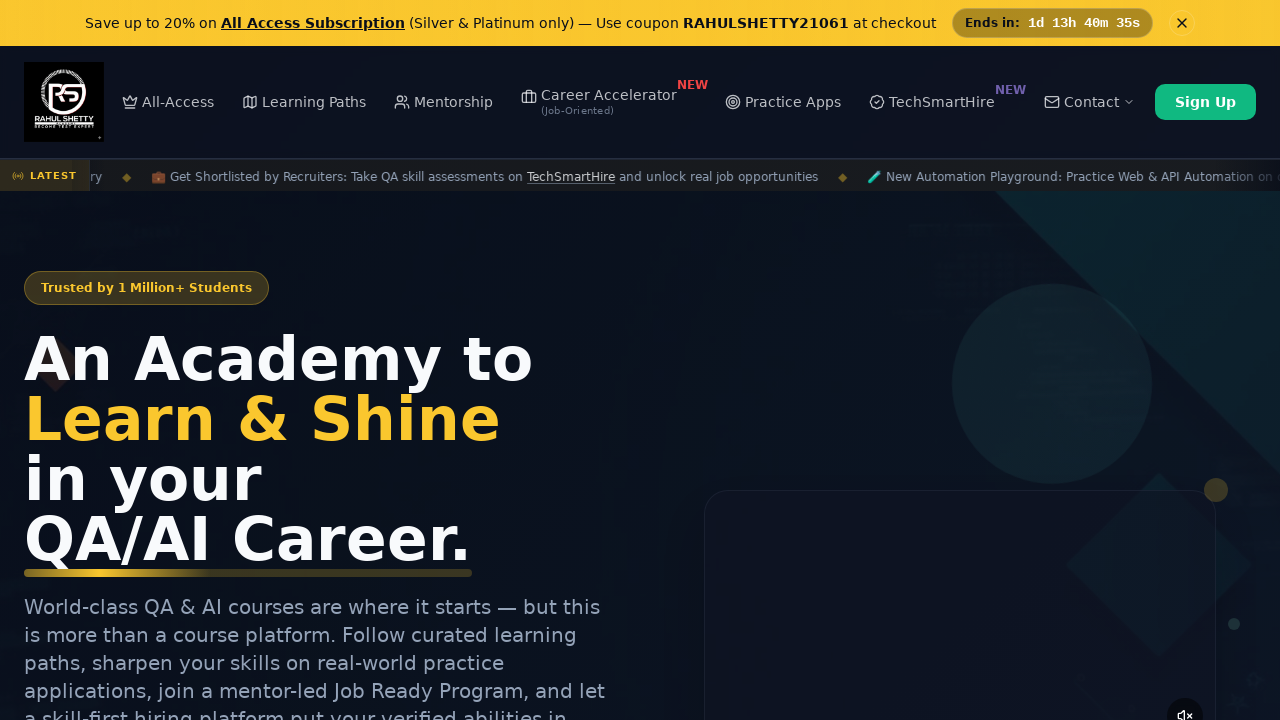

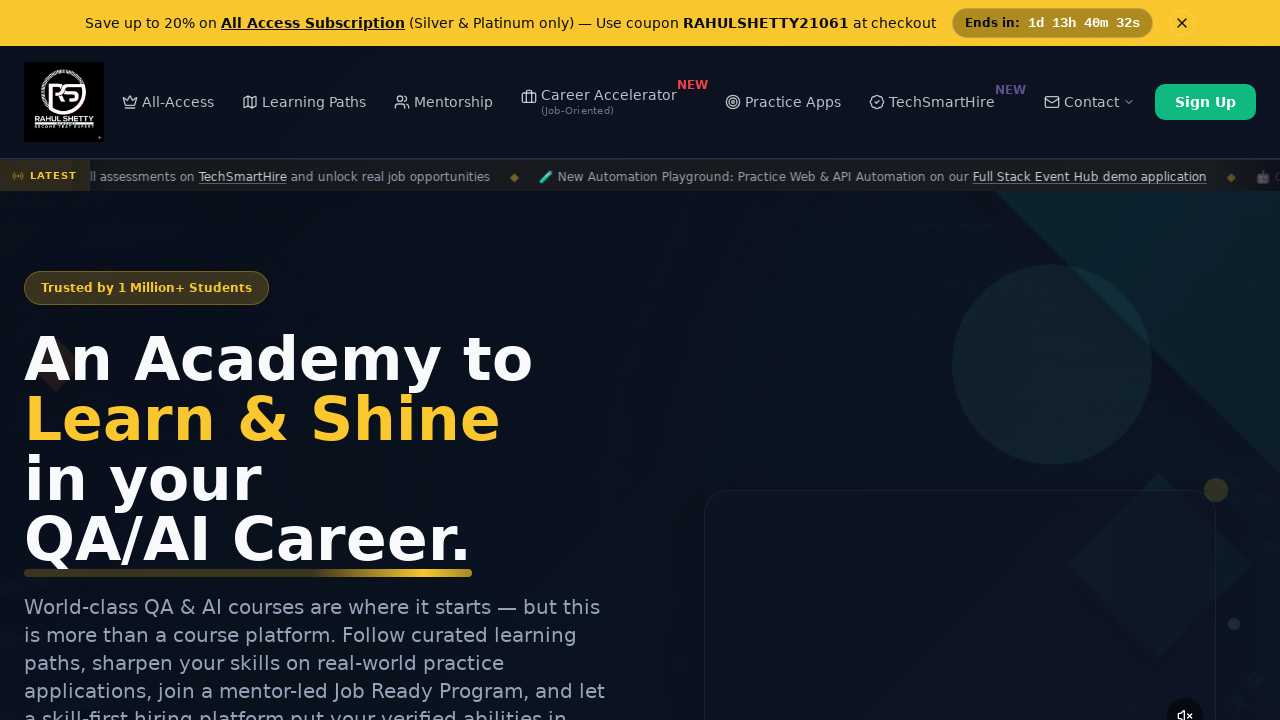